Tests entering a number in the actions page and clicking the result number button

Starting URL: https://kristinek.github.io/site/examples/actions

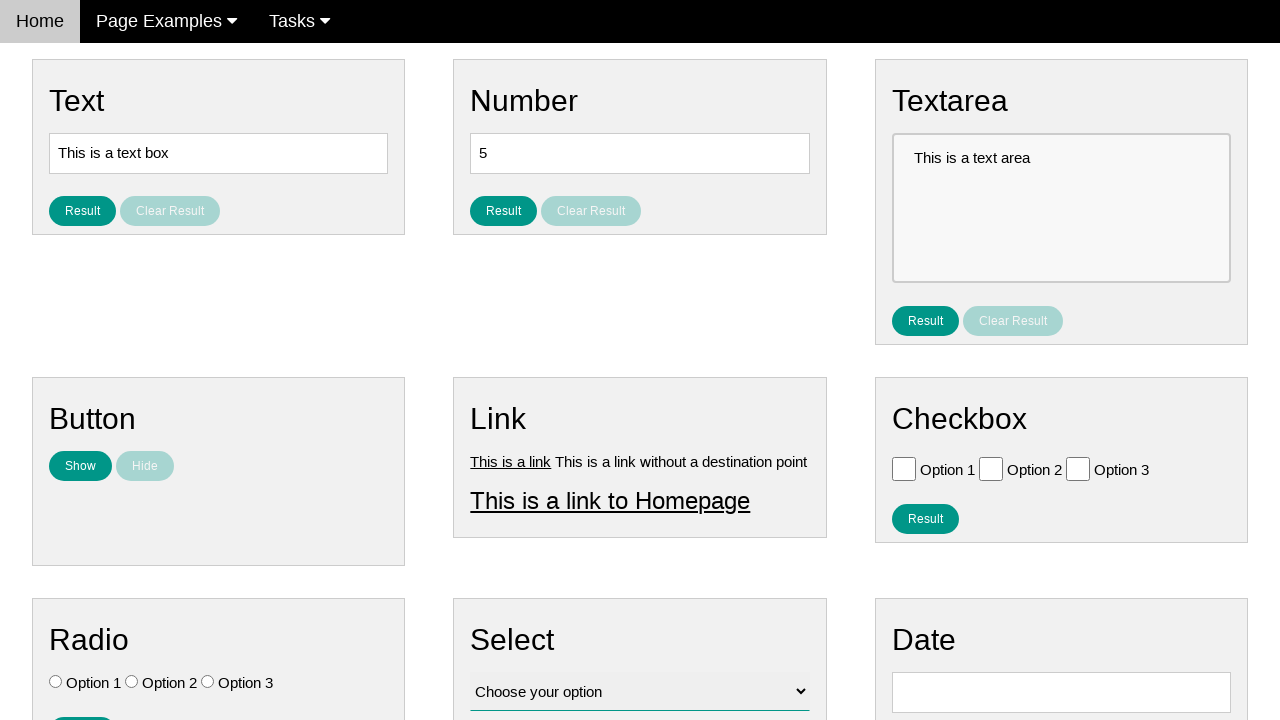

Cleared the number input field on #number
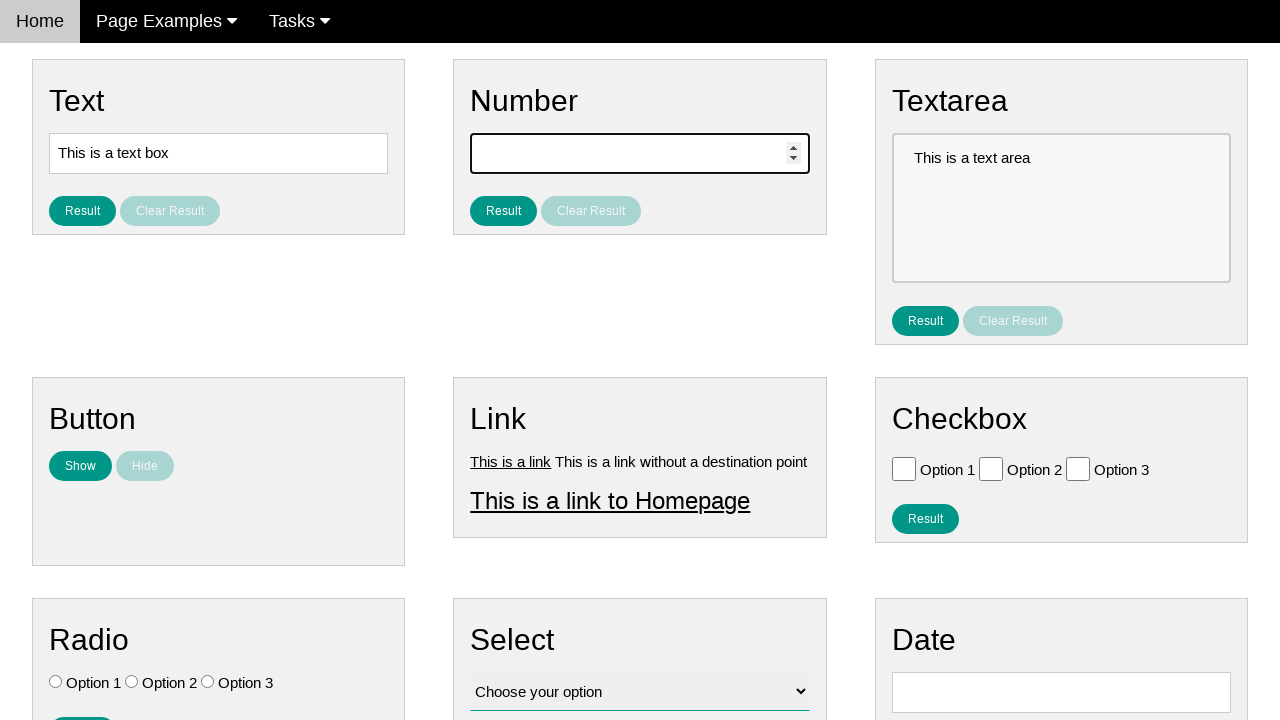

Entered number '42' in the input field on #number
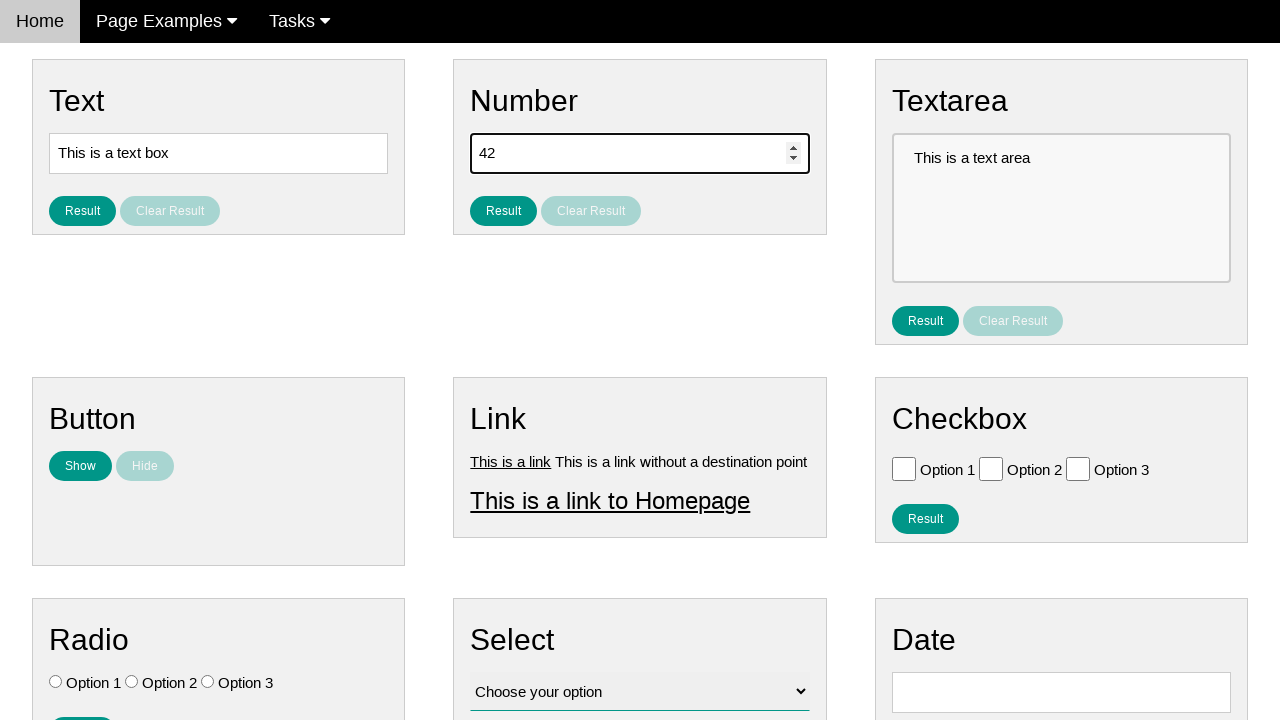

Clicked the result number button at (504, 211) on #result_button_number
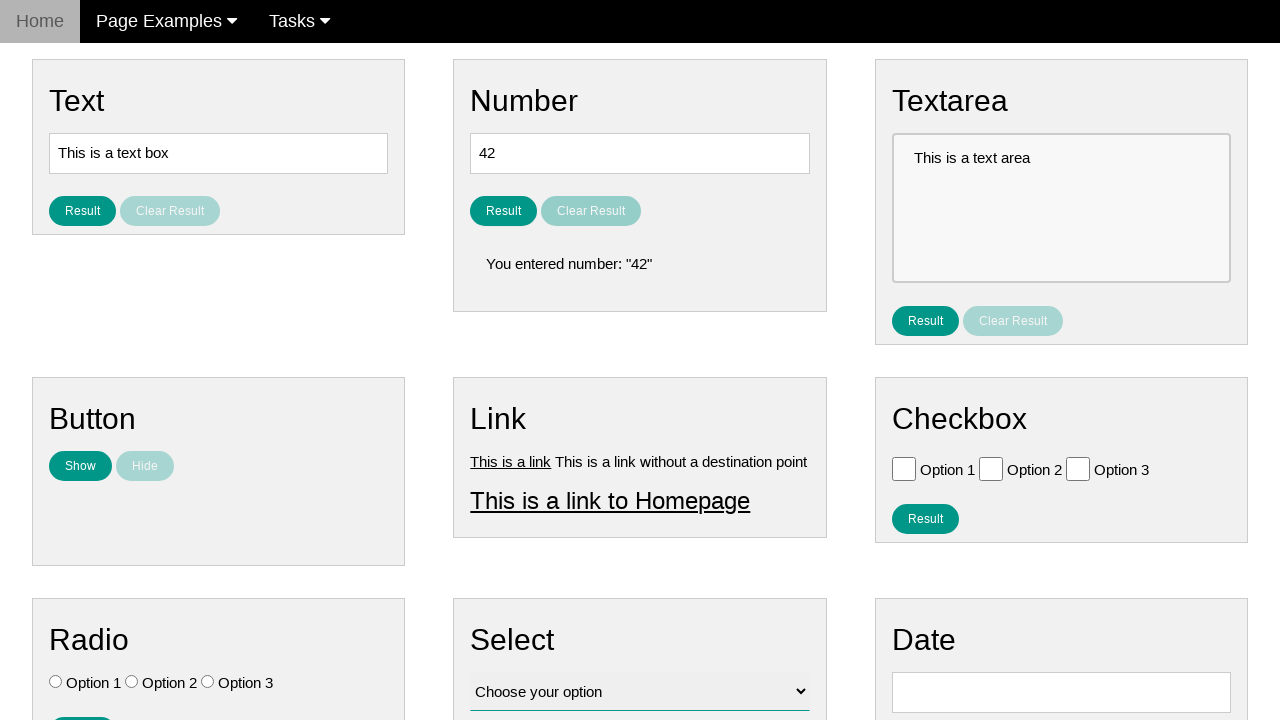

Waited 500ms for result to be processed
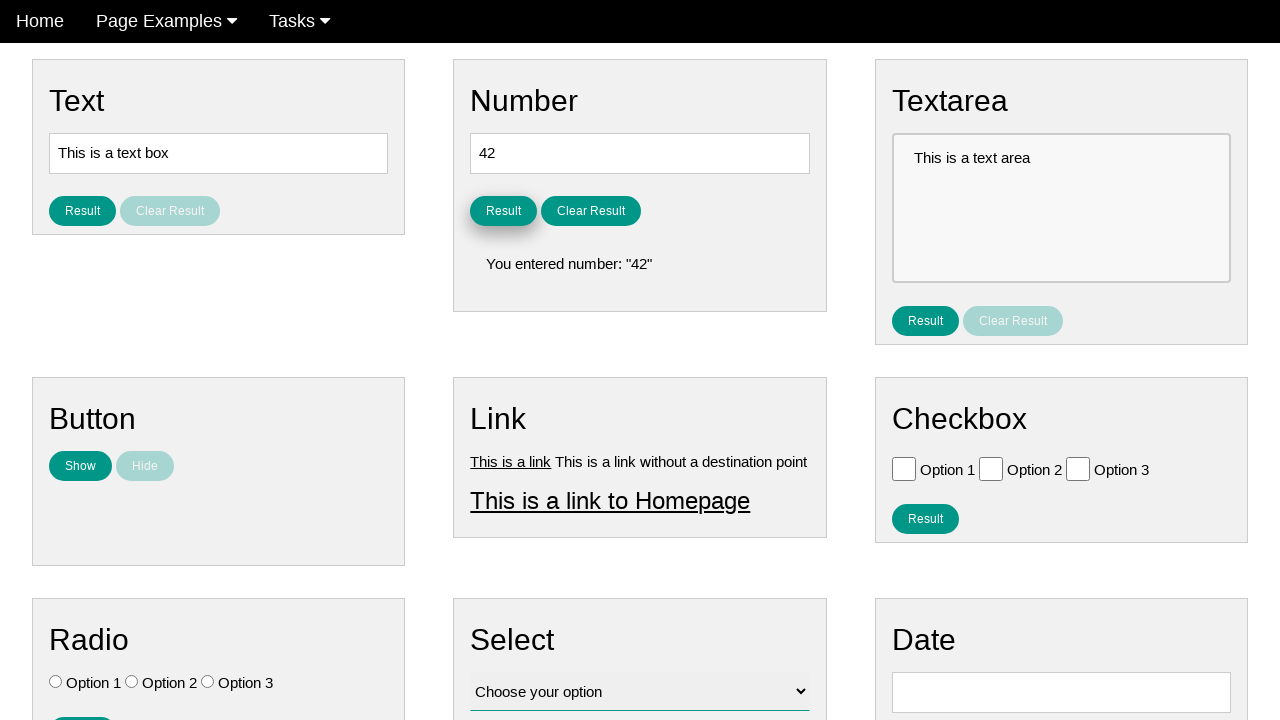

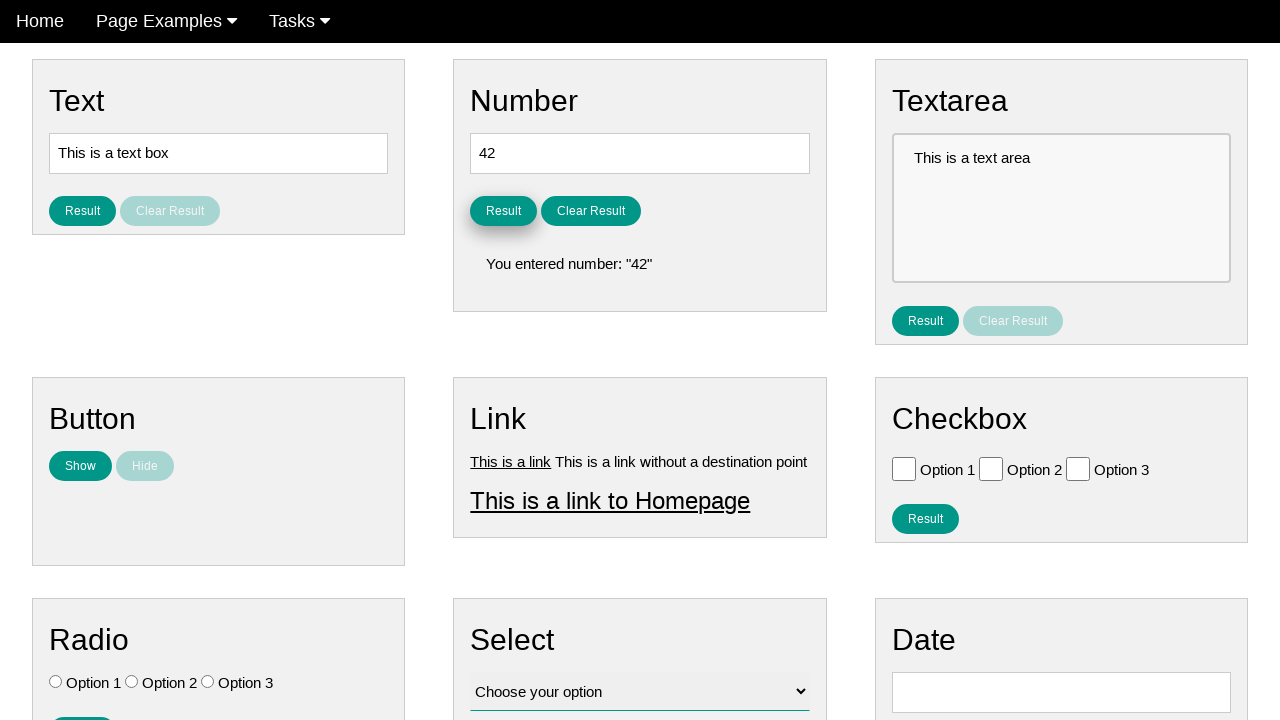